Navigates to Wikimedia Pageviews Analysis tool to view page statistics for Star Wars: The Last Jedi Wikipedia article and attempts to locate an input element on the page.

Starting URL: https://tools.wmflabs.org/pageviews/?project=en.wikipedia.org&platform=all-access&agent=user&range=latest-20&pages=Star_Wars:_The_Last_Jedi

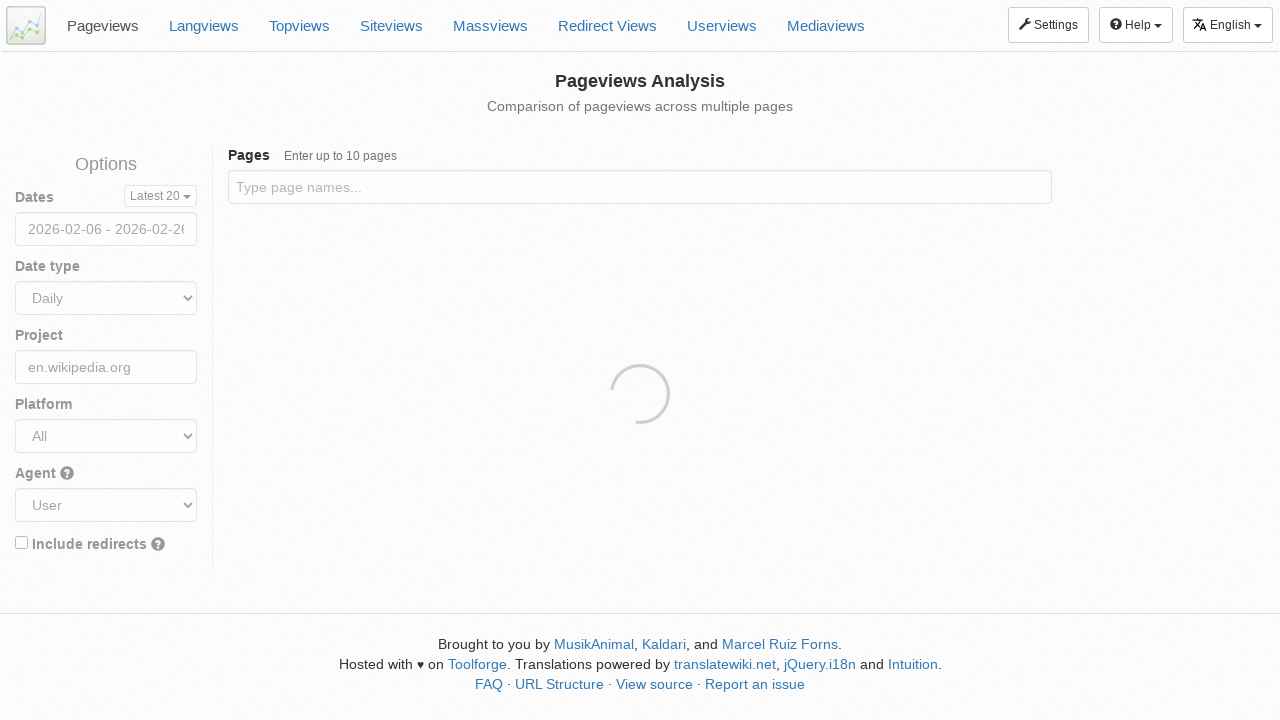

Waited for page to reach networkidle state on Wikimedia Pageviews Analysis tool
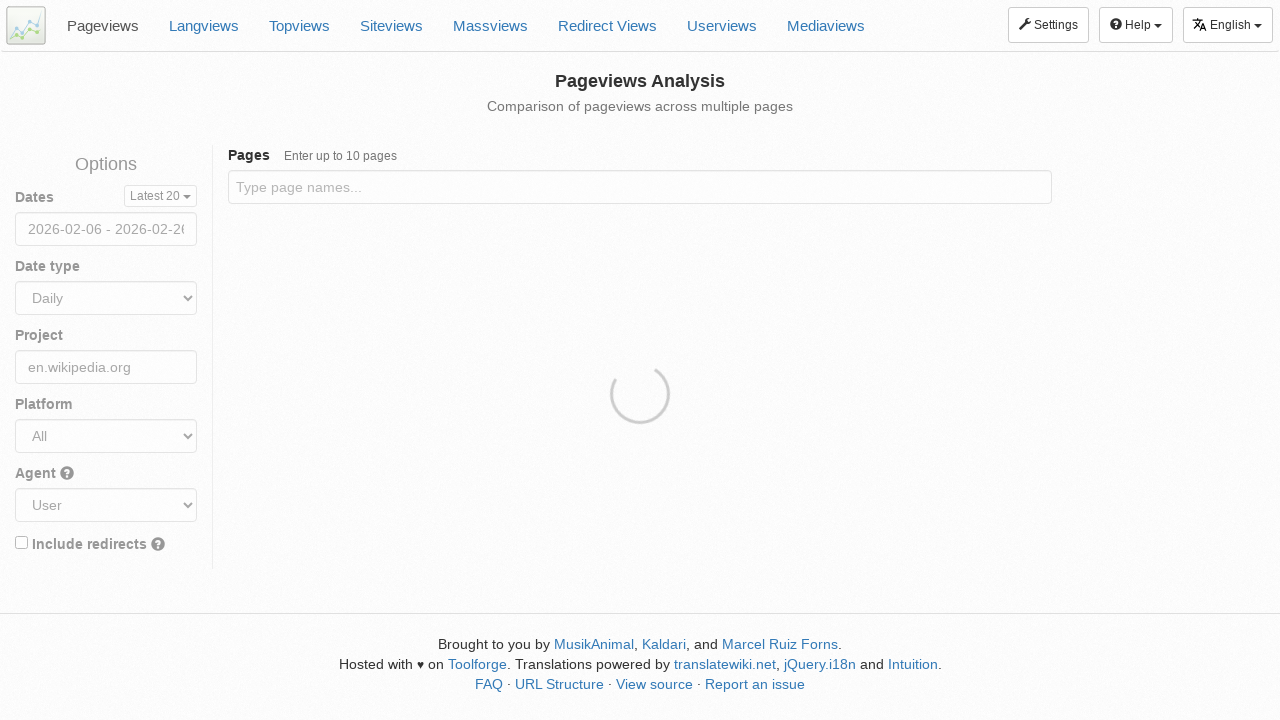

Located input element on the pageviews analytics page
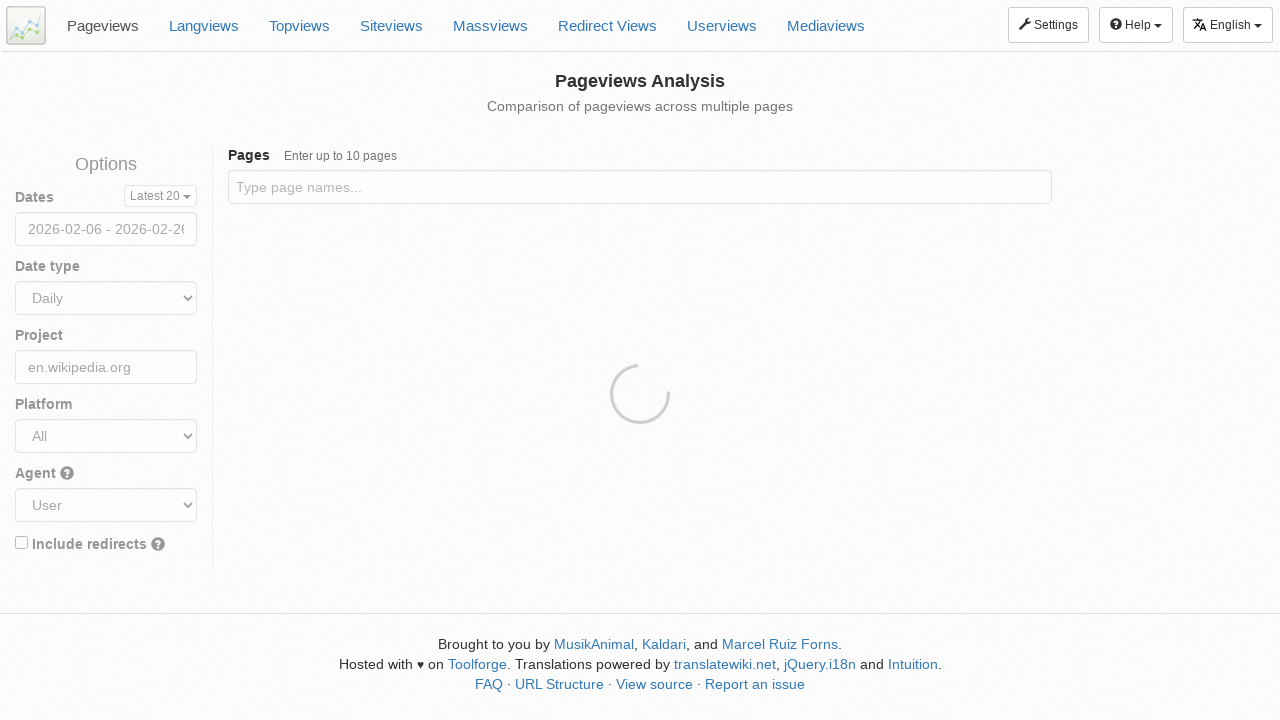

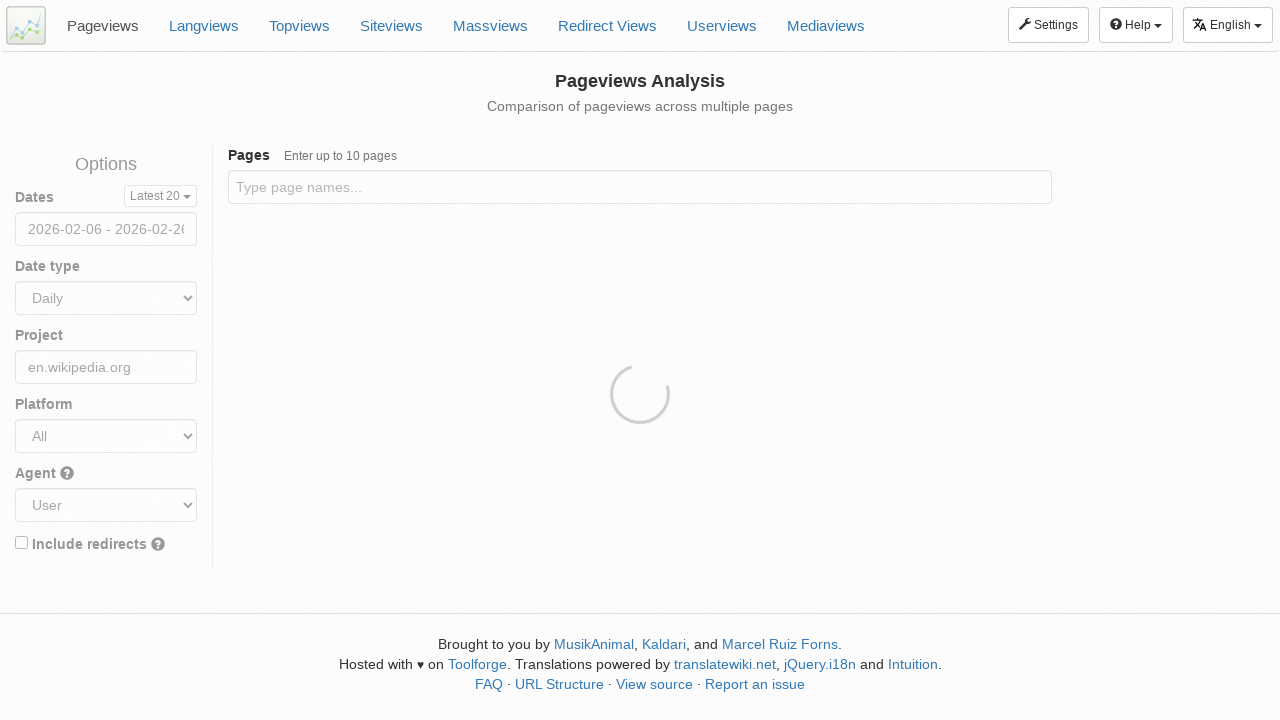